Navigates to MoneyControl financial website and verifies the page loads successfully by checking that the page has content and a title.

Starting URL: https://www.moneycontrol.com/

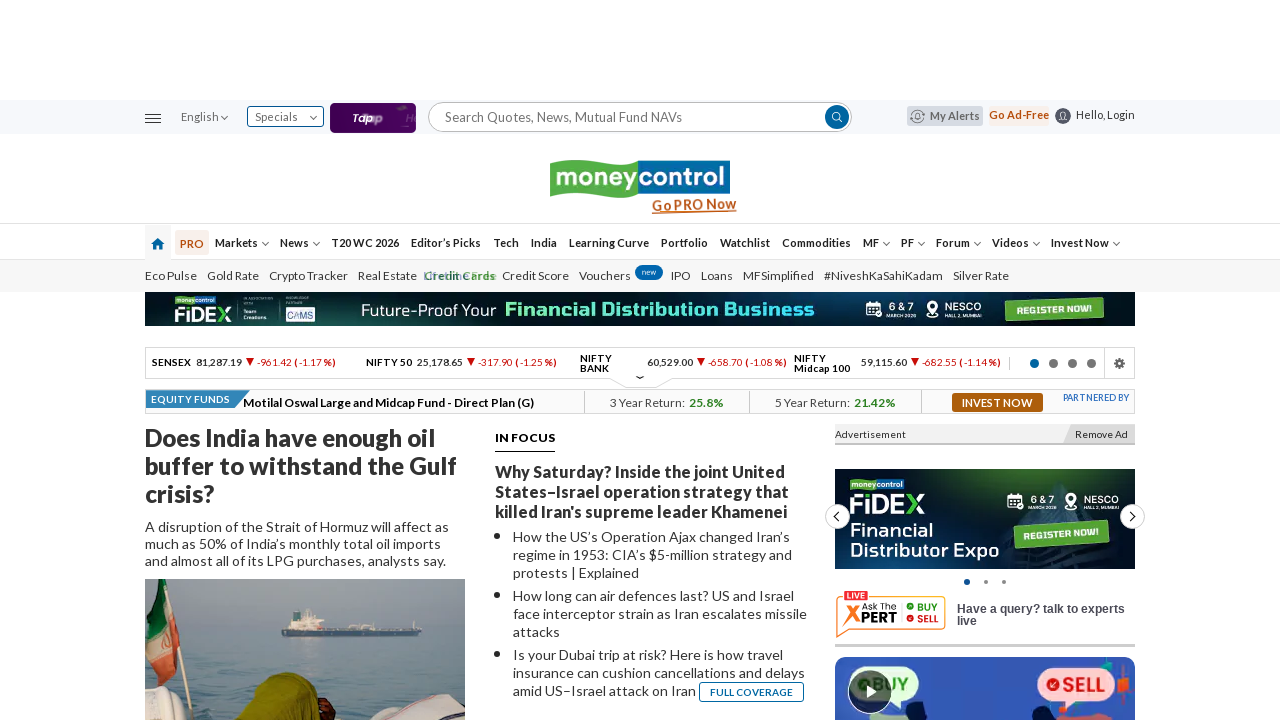

Waited for page DOM content to load
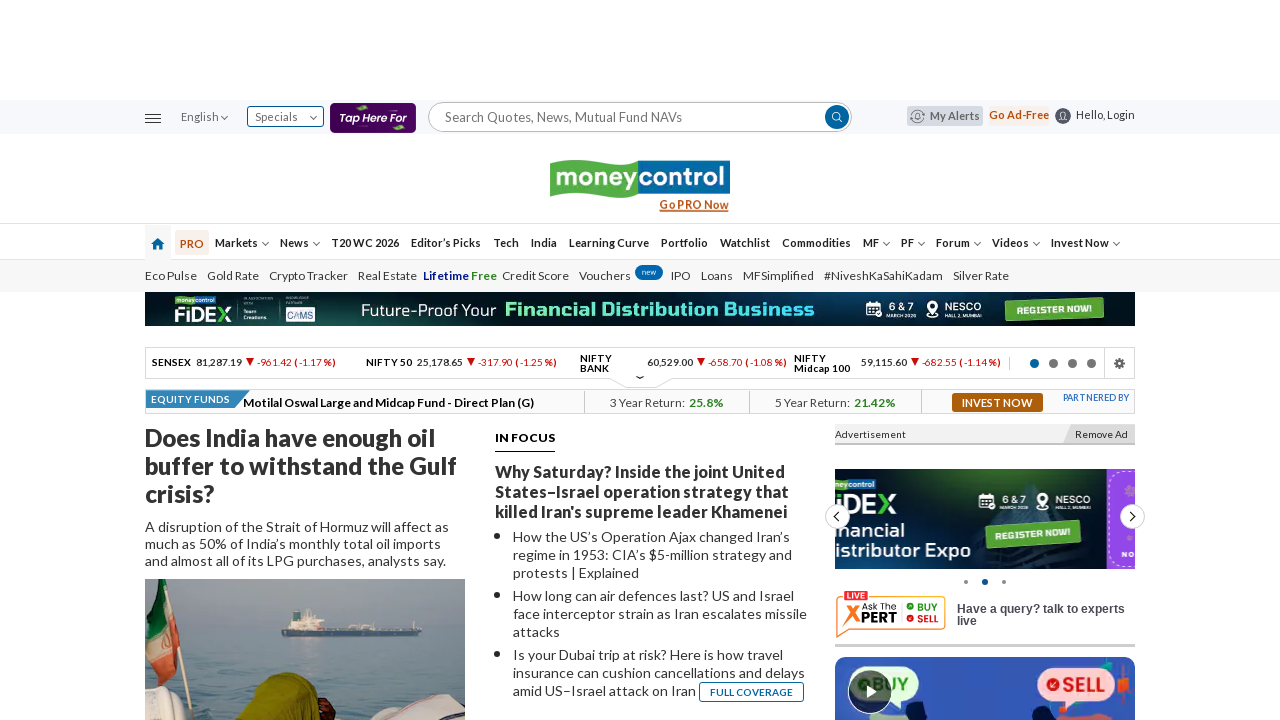

Verified page title exists and has content
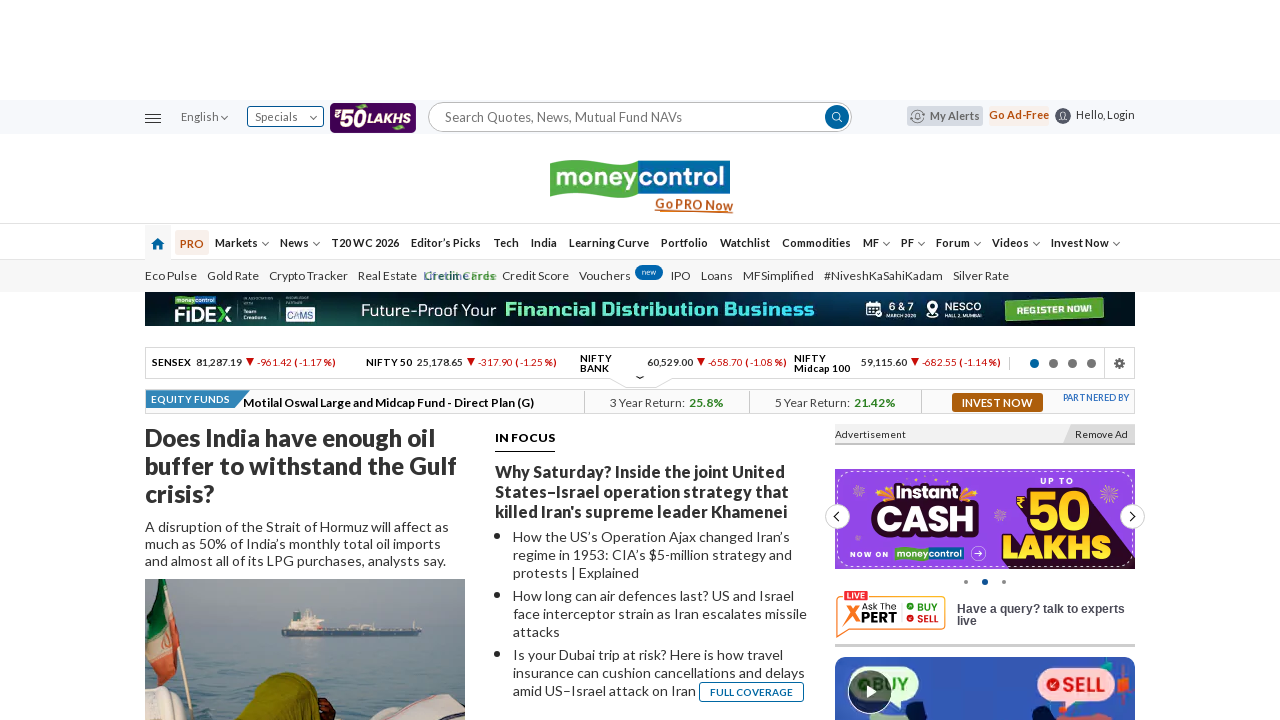

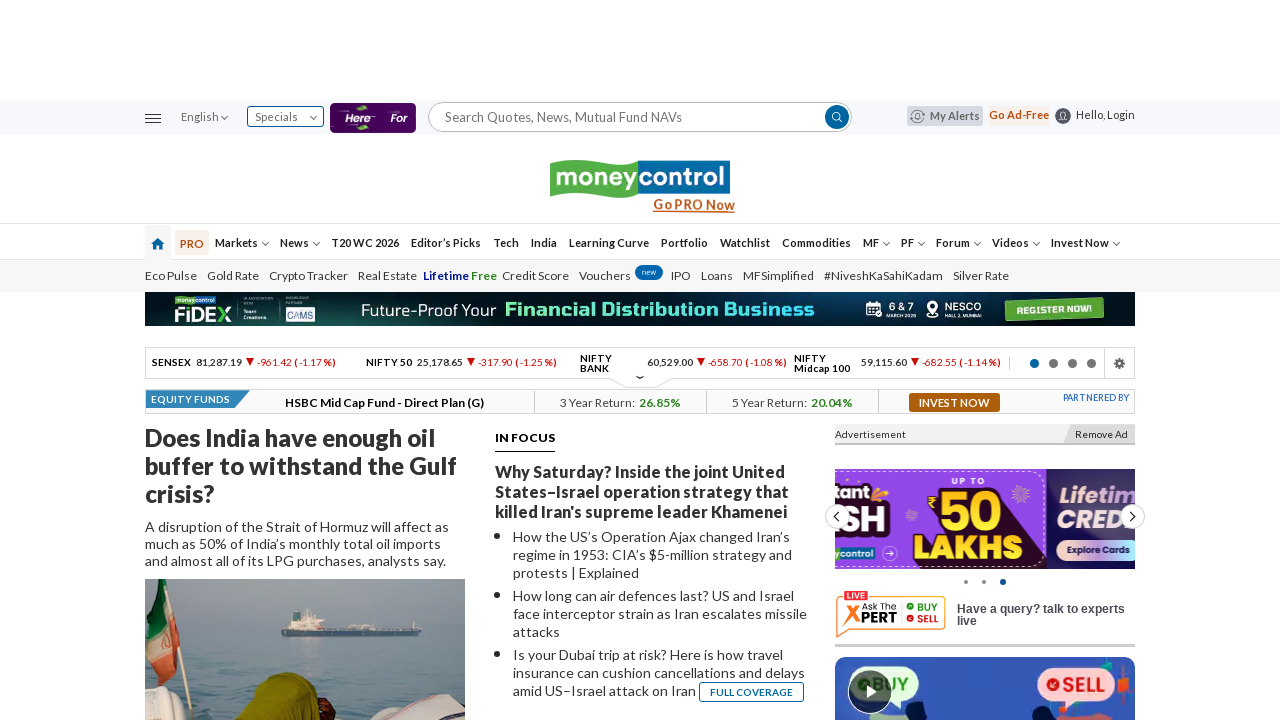